Verifies navigation to Example 2 of the dynamic loading page and confirms the page content displays "Example 2"

Starting URL: https://the-internet.herokuapp.com/dynamic_loading

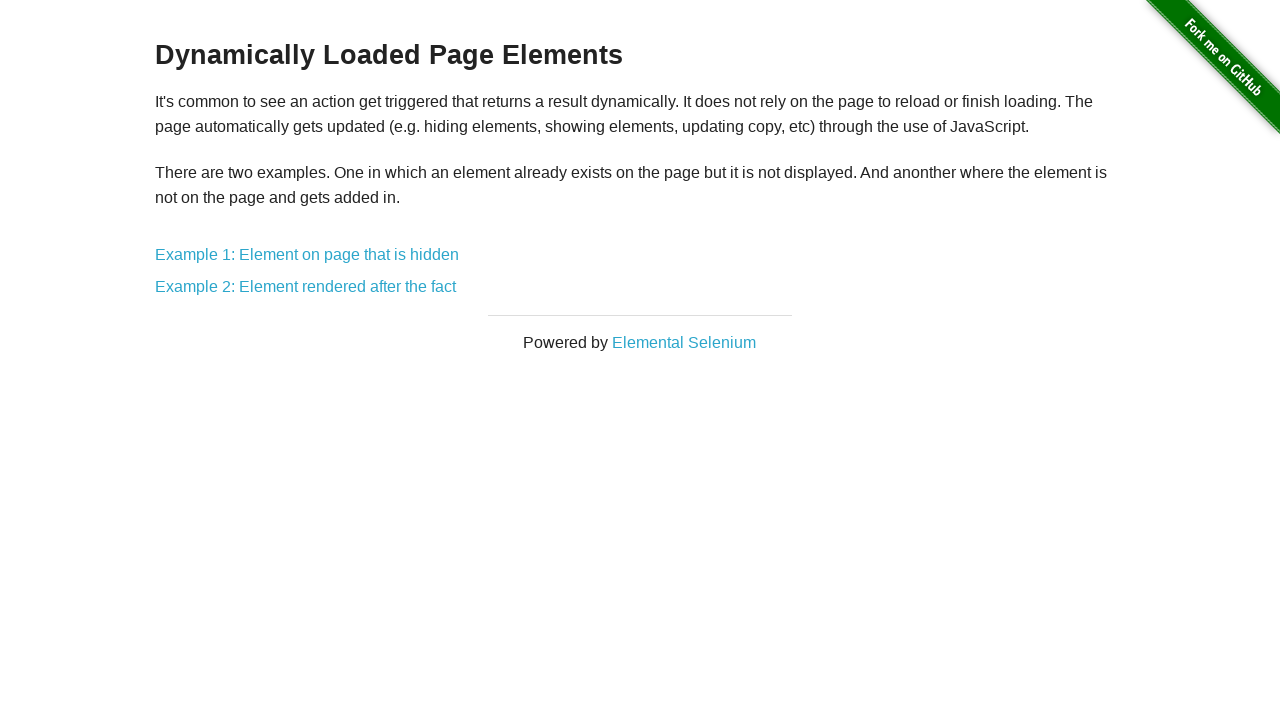

Clicked on Example 2 link at (306, 287) on a[href='/dynamic_loading/2']
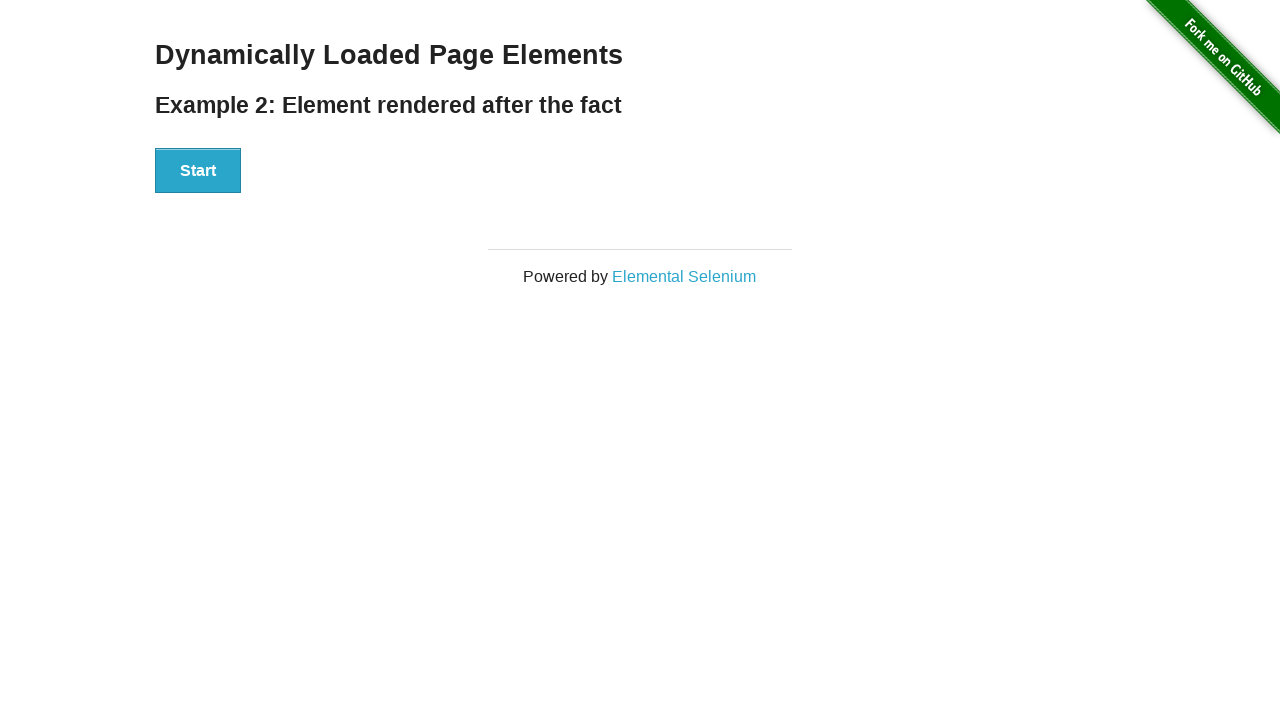

Verified page content displays 'Example 2'
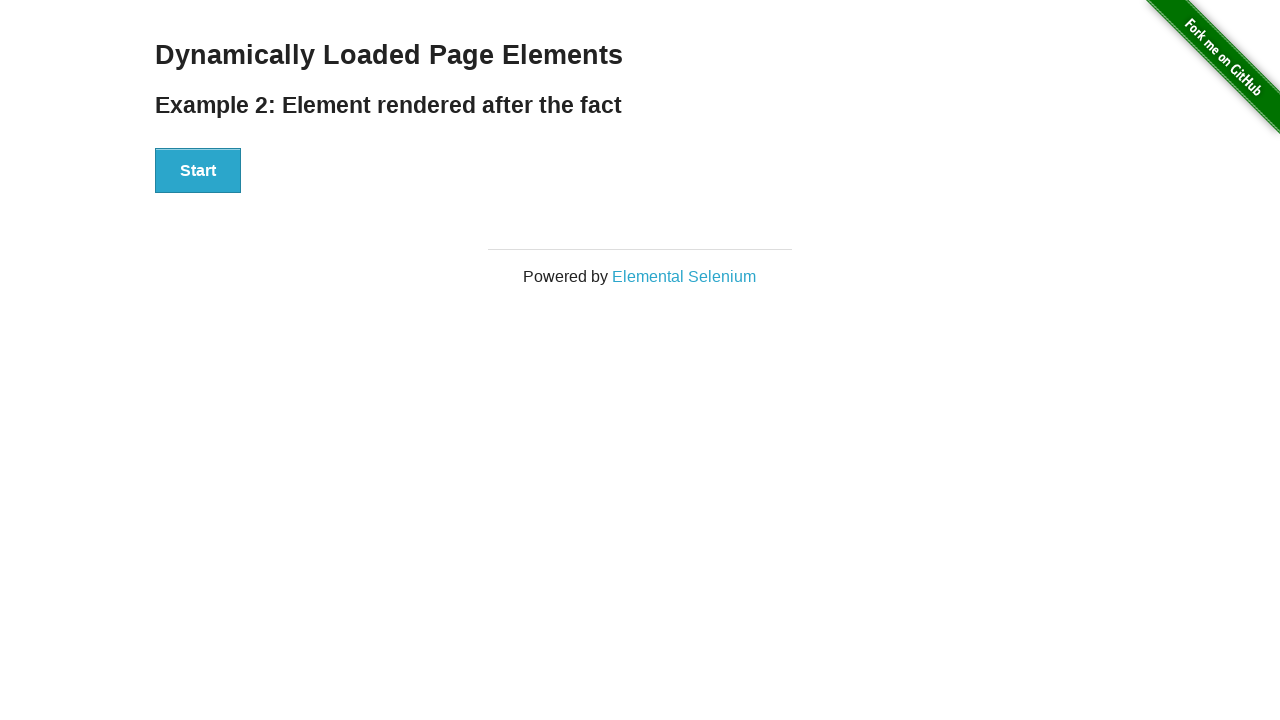

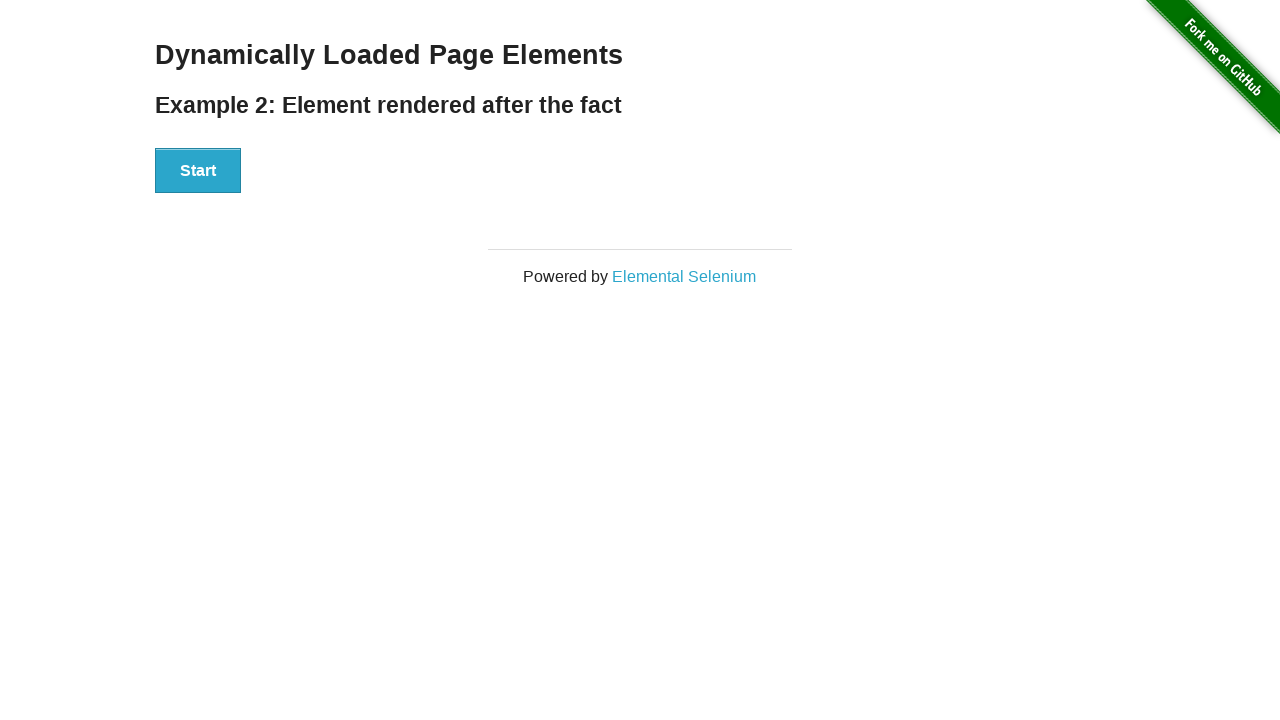